Tests filtering to display all items after switching between filters.

Starting URL: https://demo.playwright.dev/todomvc

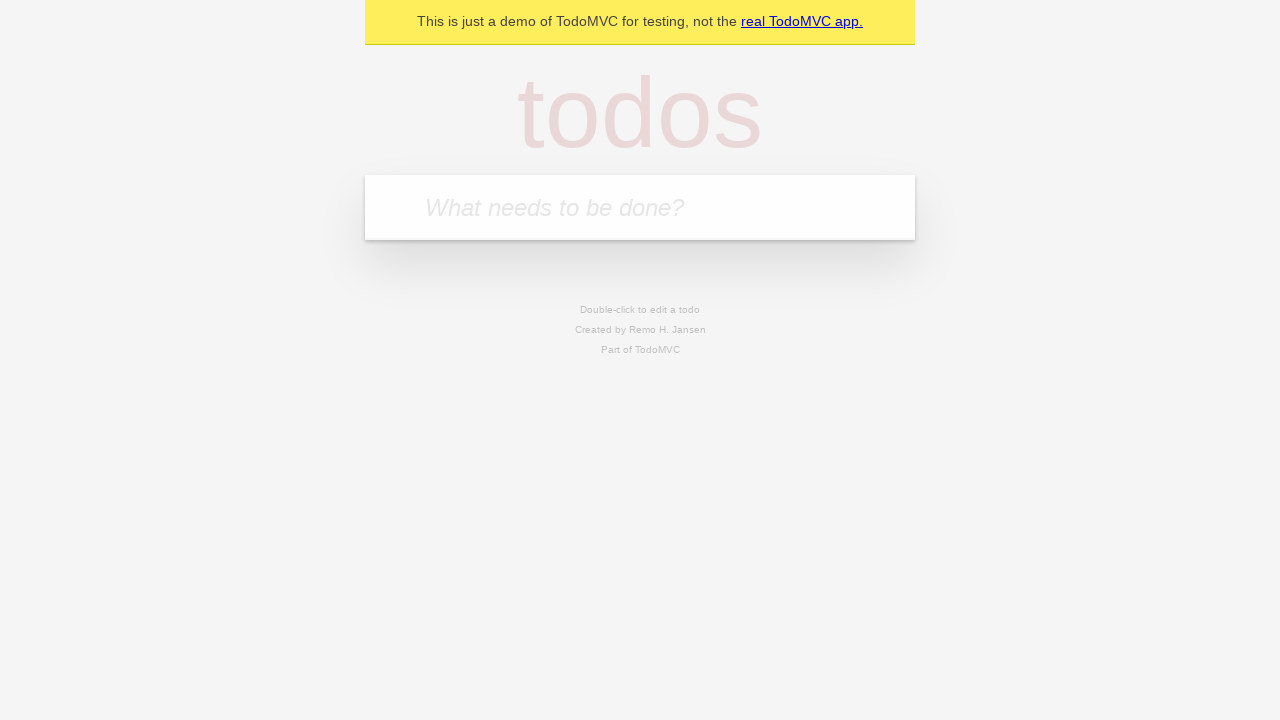

Filled todo input with 'buy some cheese' on internal:attr=[placeholder="What needs to be done?"i]
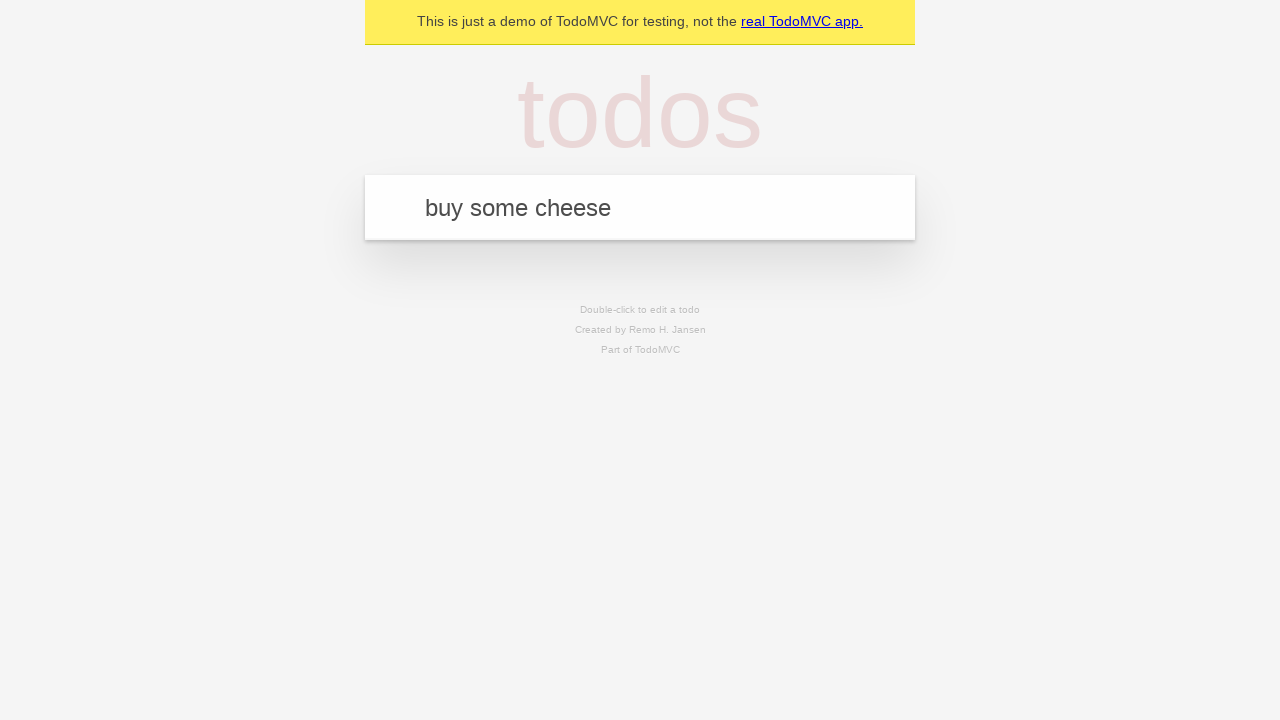

Pressed Enter to add first todo on internal:attr=[placeholder="What needs to be done?"i]
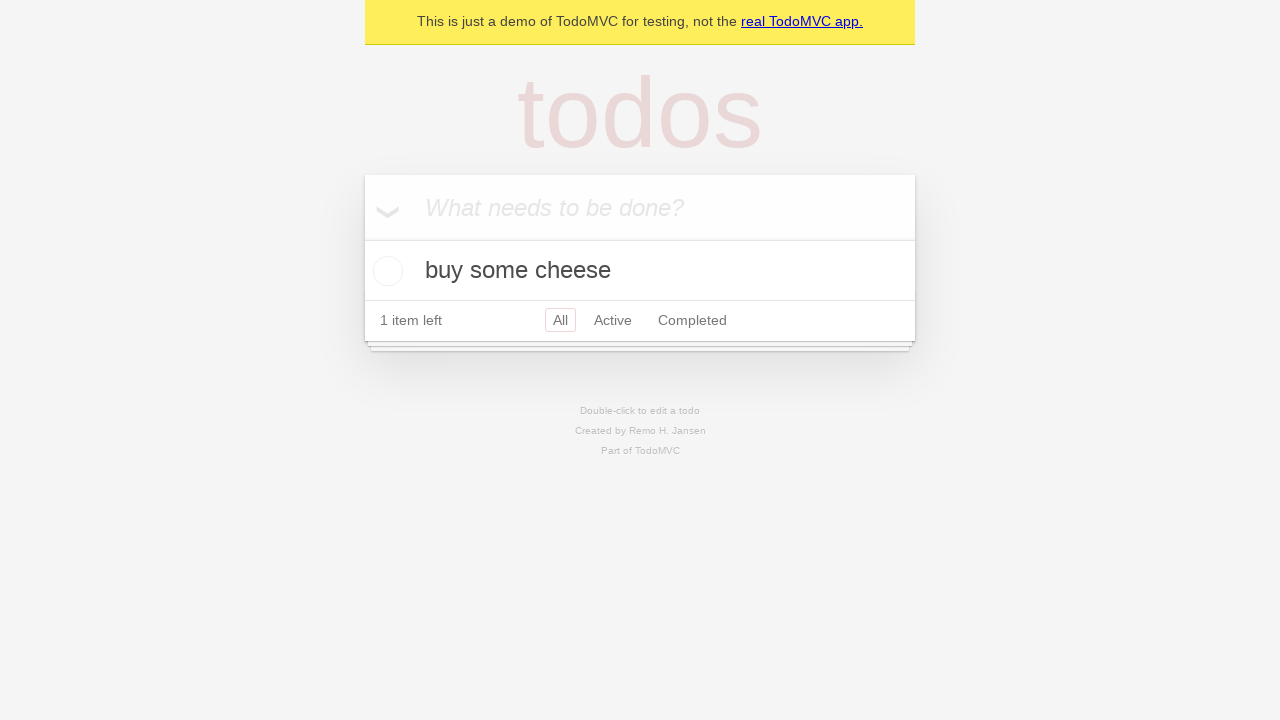

Filled todo input with 'feed the cat' on internal:attr=[placeholder="What needs to be done?"i]
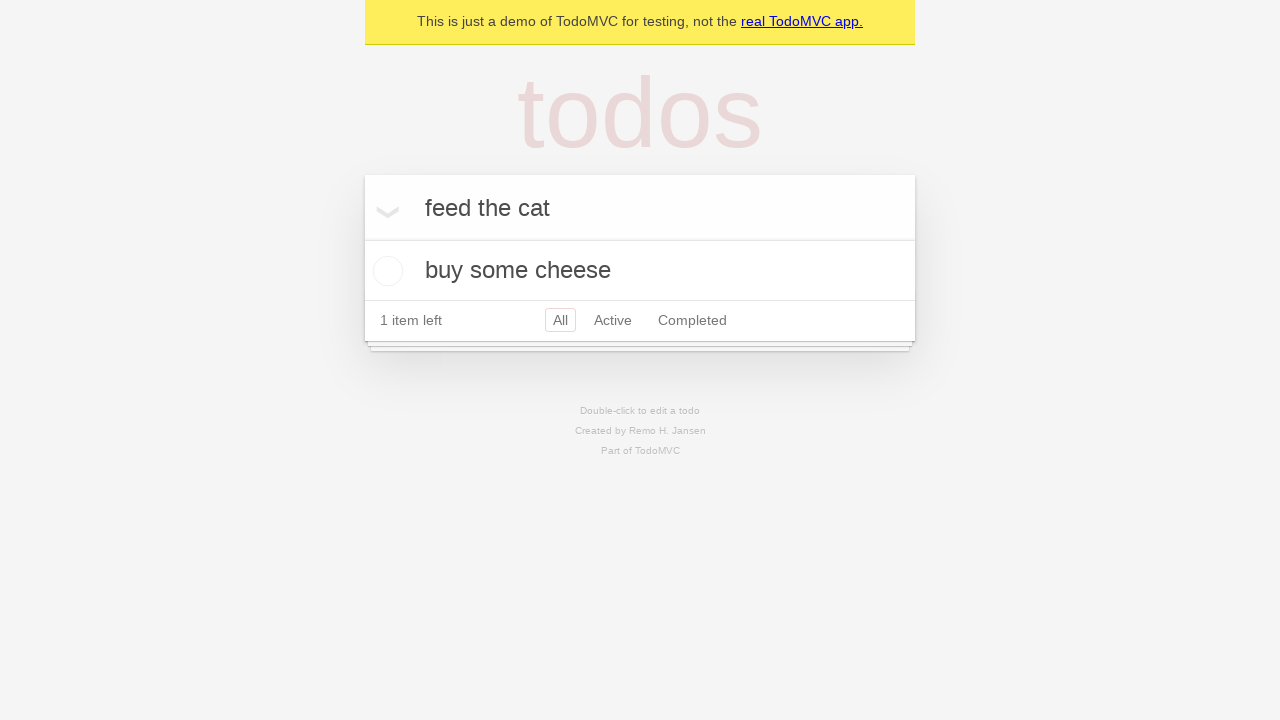

Pressed Enter to add second todo on internal:attr=[placeholder="What needs to be done?"i]
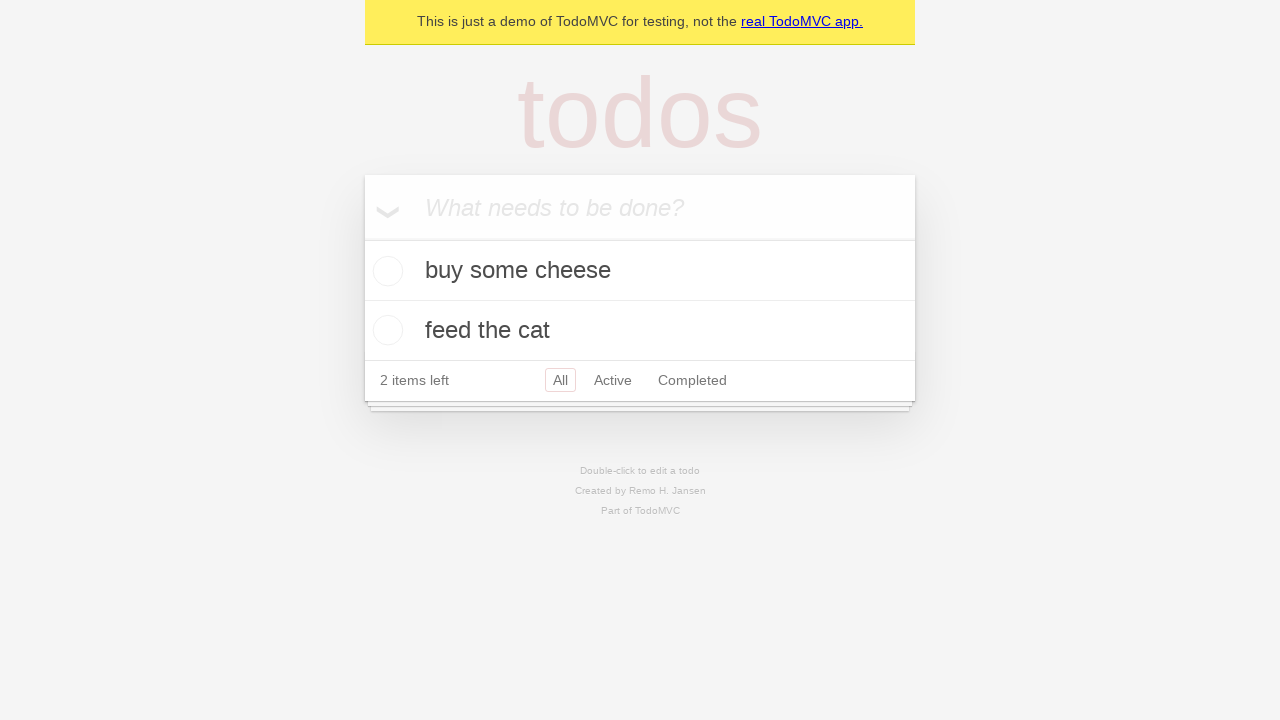

Filled todo input with 'book a doctors appointment' on internal:attr=[placeholder="What needs to be done?"i]
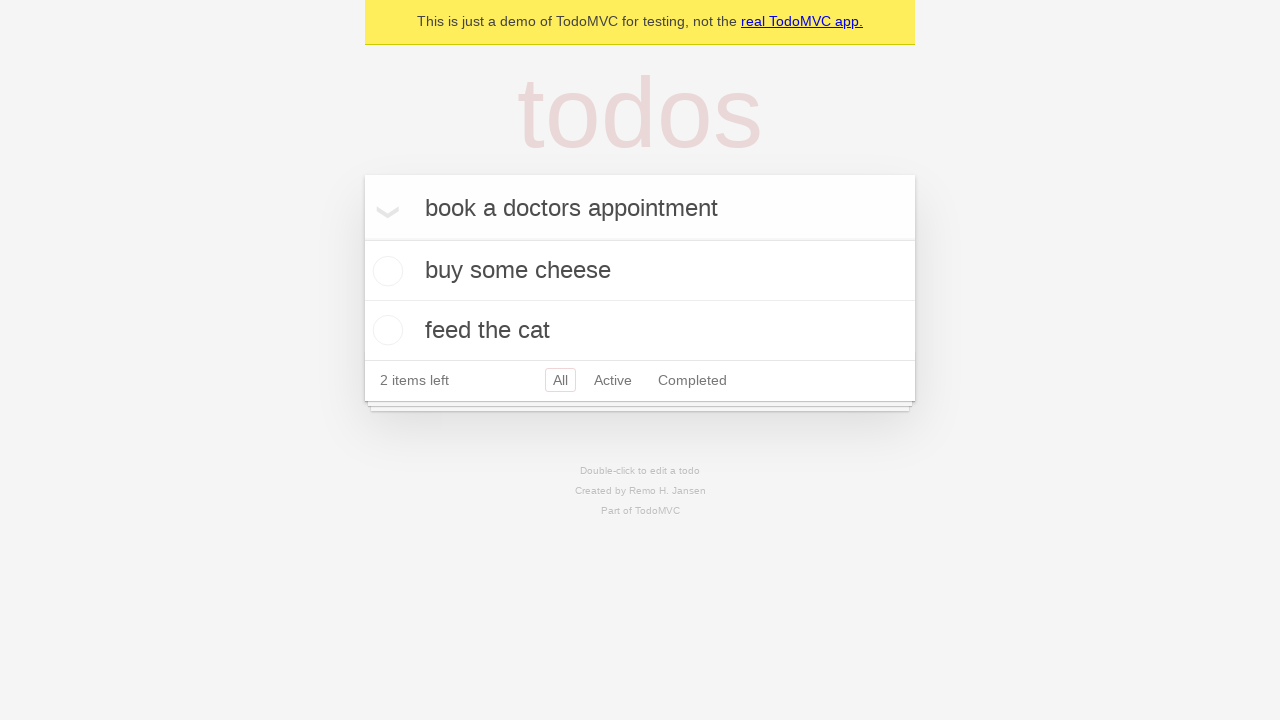

Pressed Enter to add third todo on internal:attr=[placeholder="What needs to be done?"i]
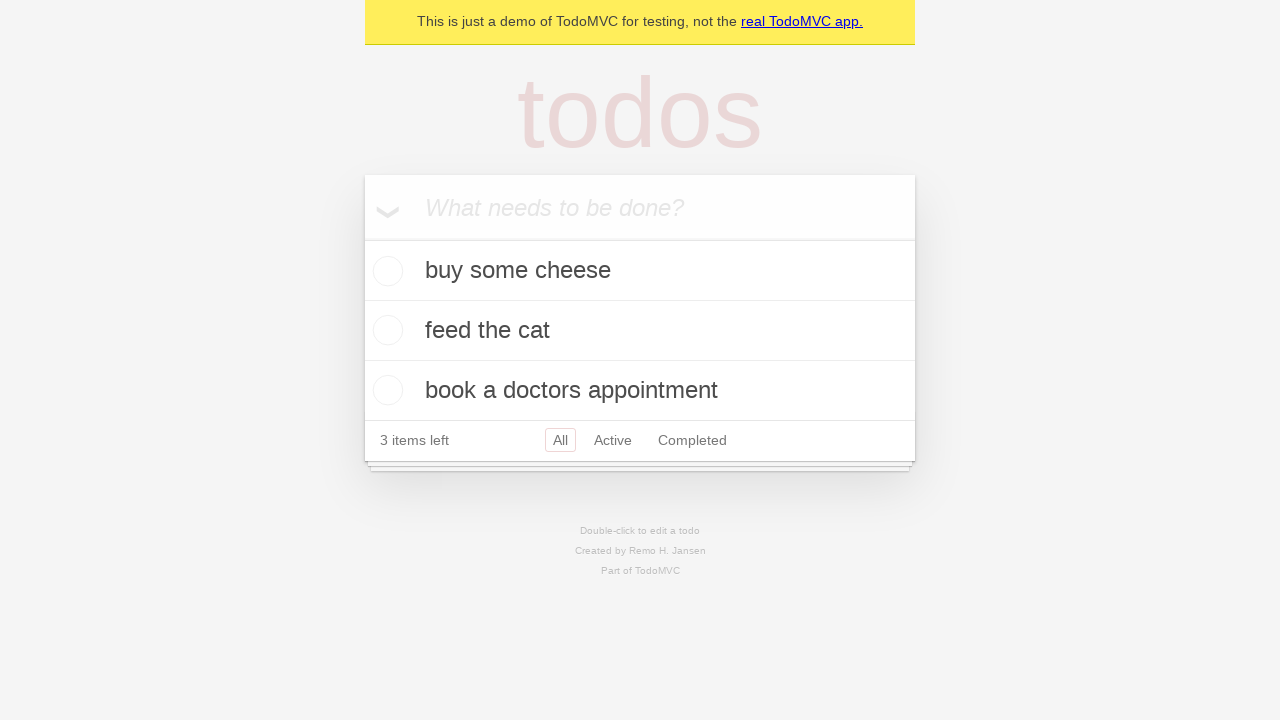

Checked the second todo item at (385, 330) on internal:testid=[data-testid="todo-item"s] >> nth=1 >> internal:role=checkbox
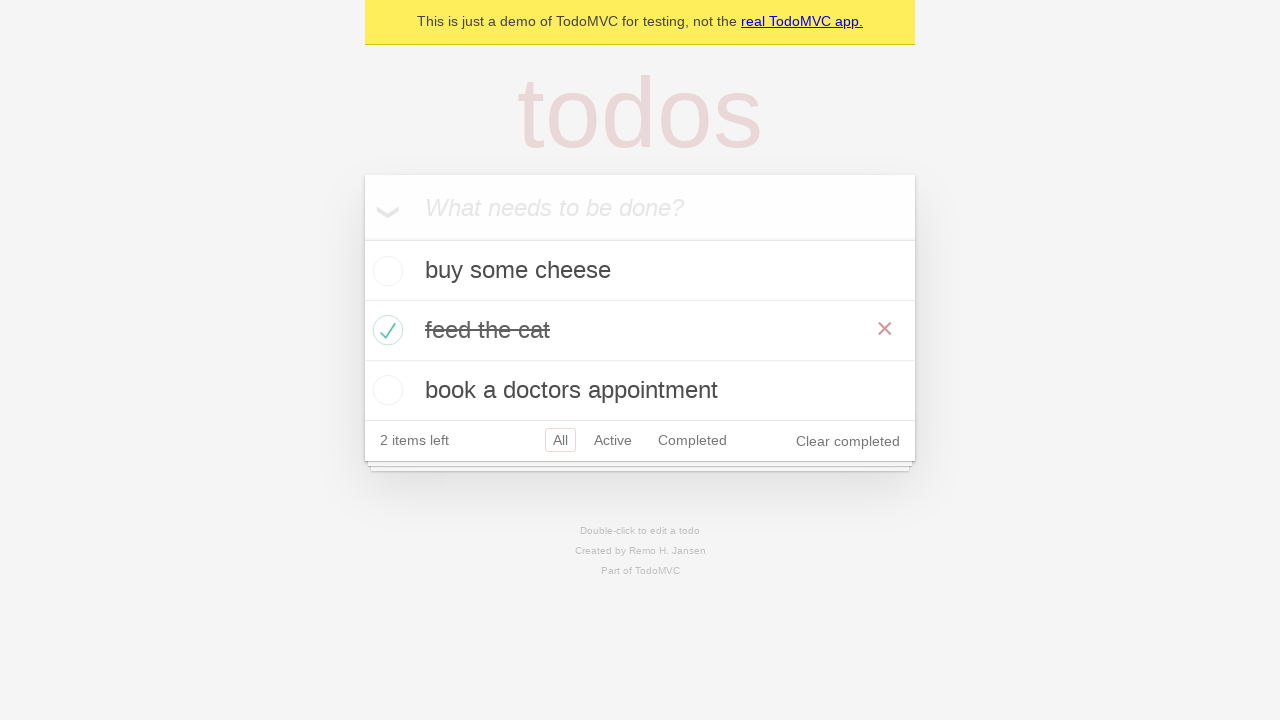

Clicked 'Active' filter to display active todos at (613, 440) on internal:role=link[name="Active"i]
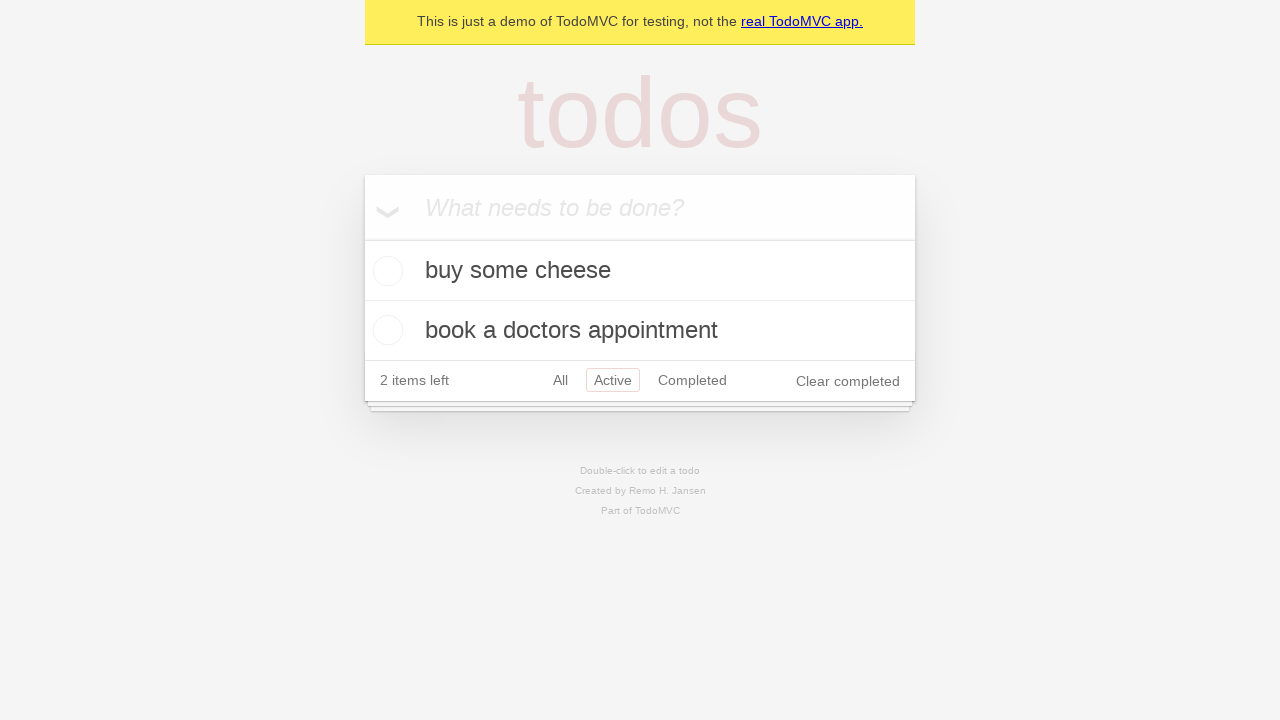

Clicked 'Completed' filter to display completed todos at (692, 380) on internal:role=link[name="Completed"i]
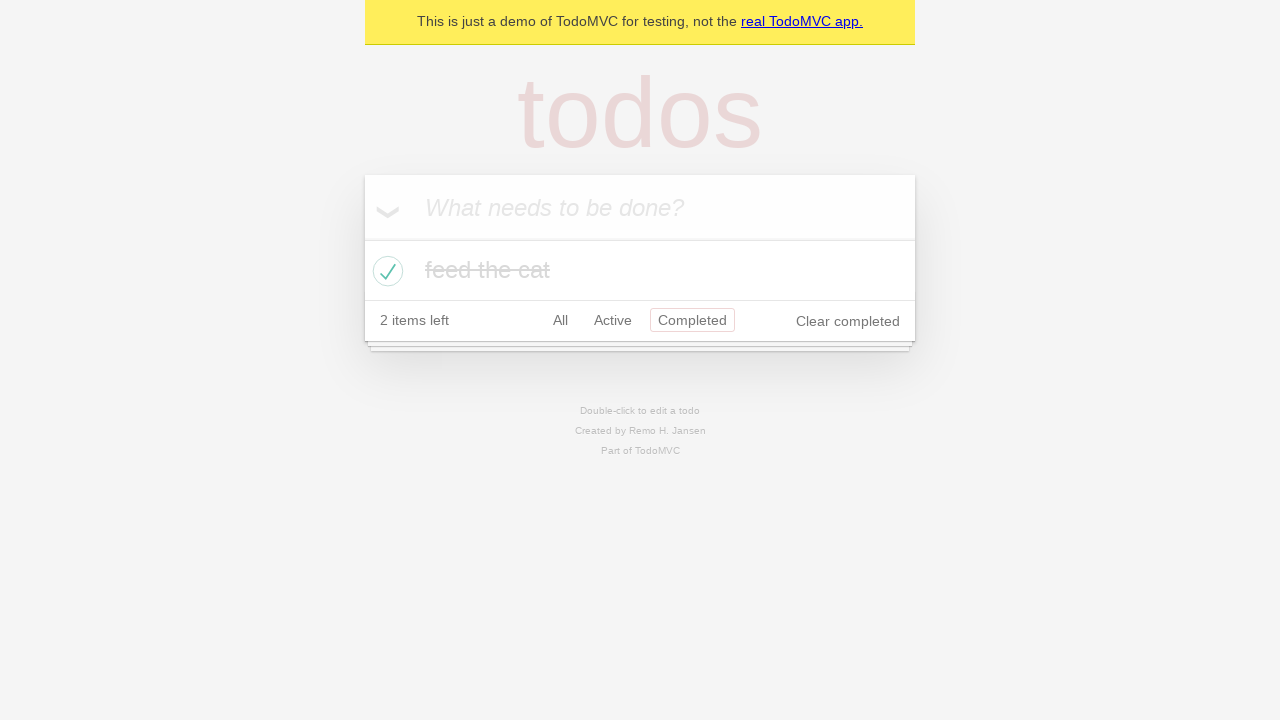

Clicked 'All' filter to display all items at (560, 320) on internal:role=link[name="All"i]
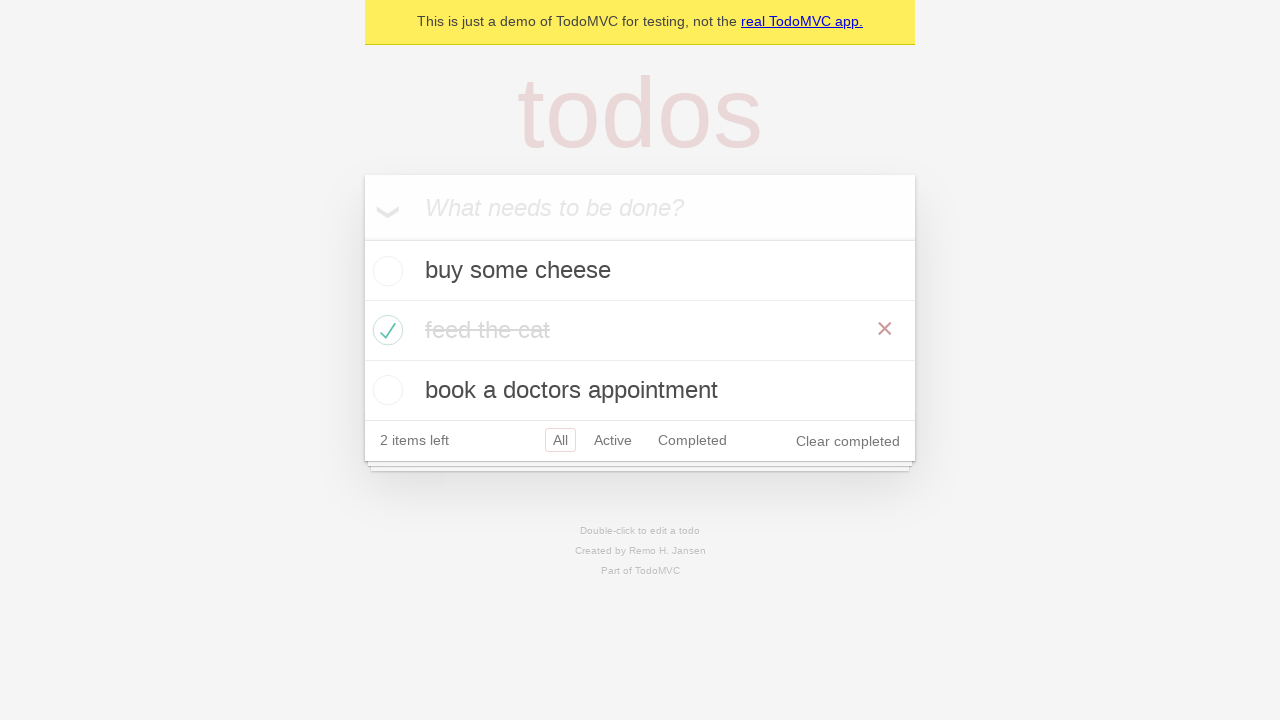

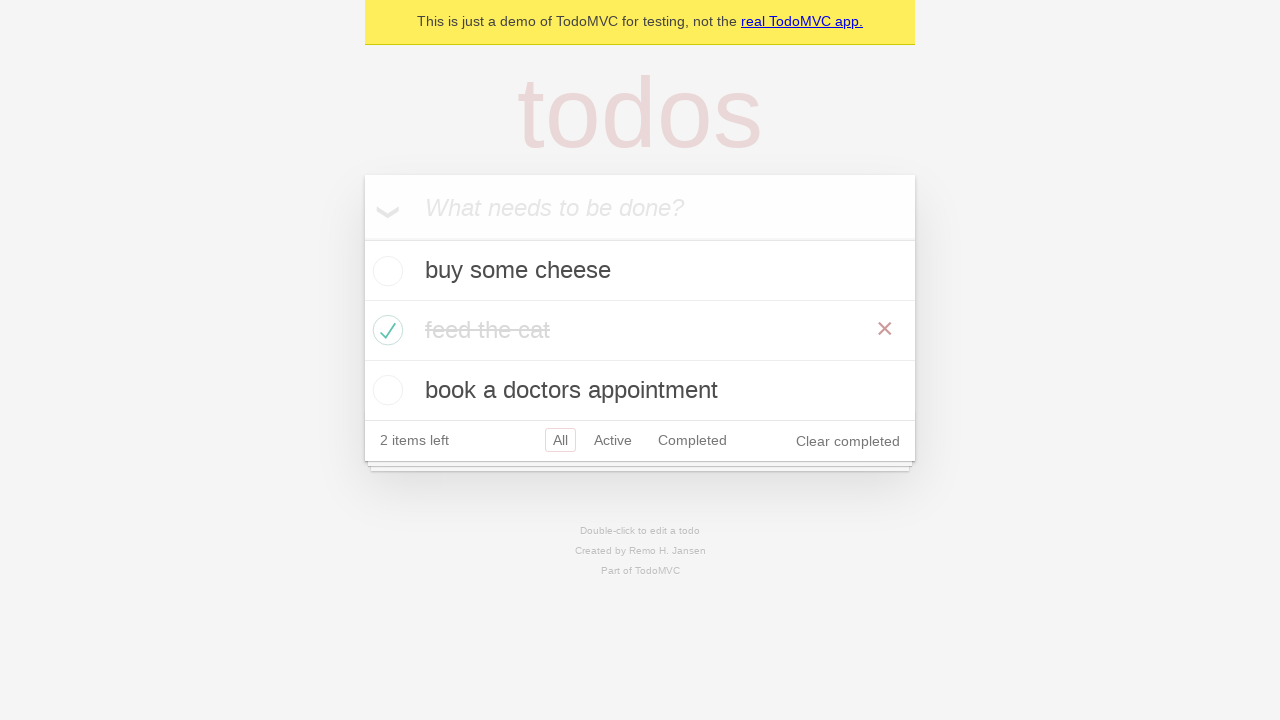